Tests element visibility by clicking a hide button and verifying that a text box element's display status changes

Starting URL: https://rahulshettyacademy.com/AutomationPractice/

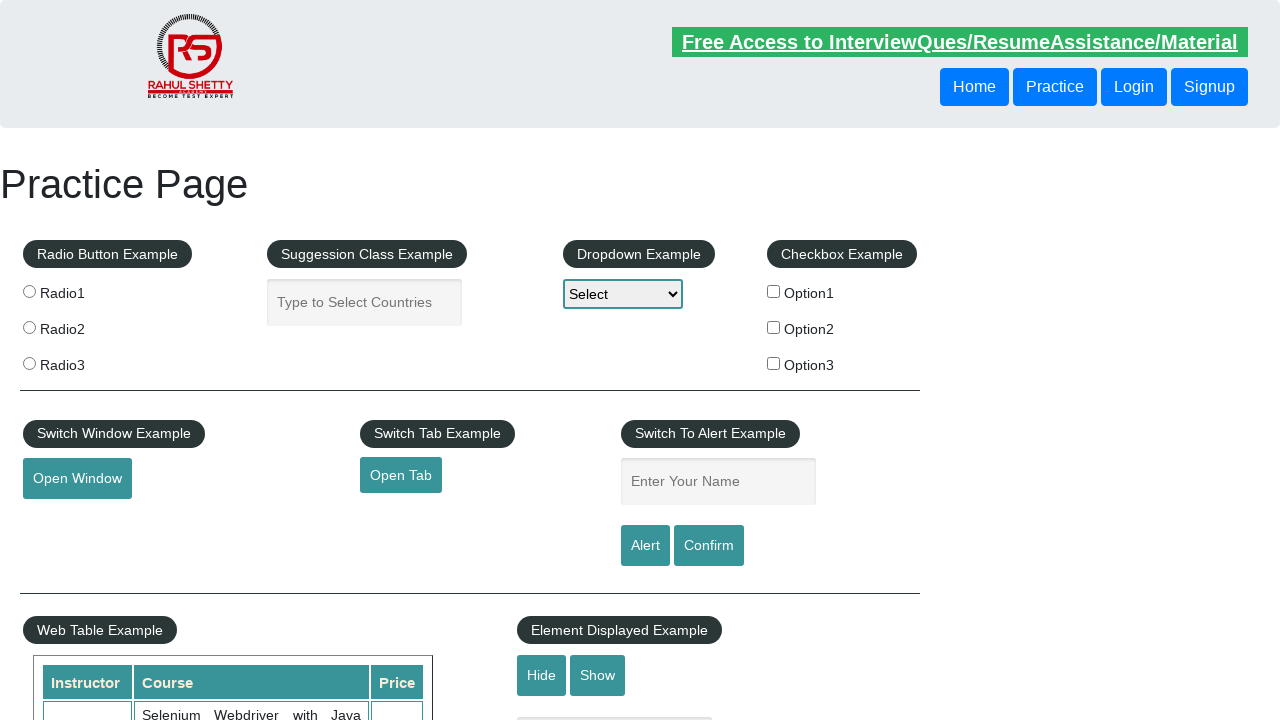

Clicked hide button to hide the text box at (542, 675) on #hide-textbox
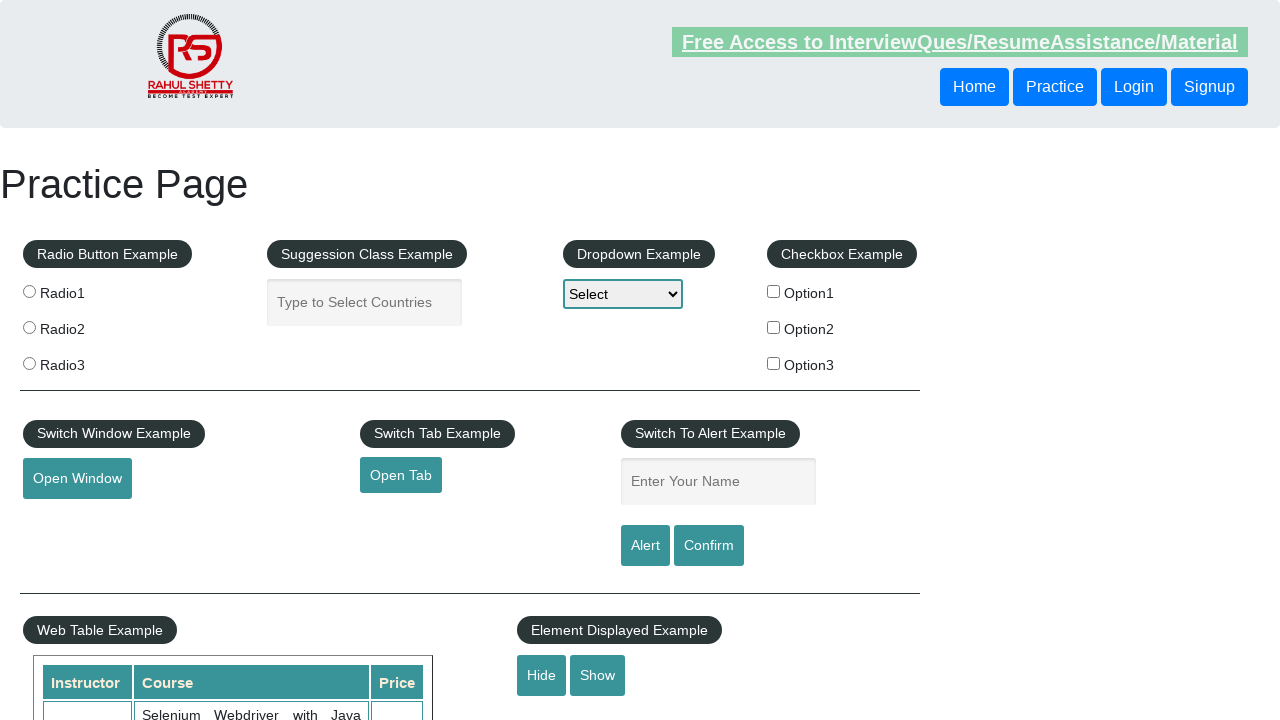

Checked visibility status of text box element
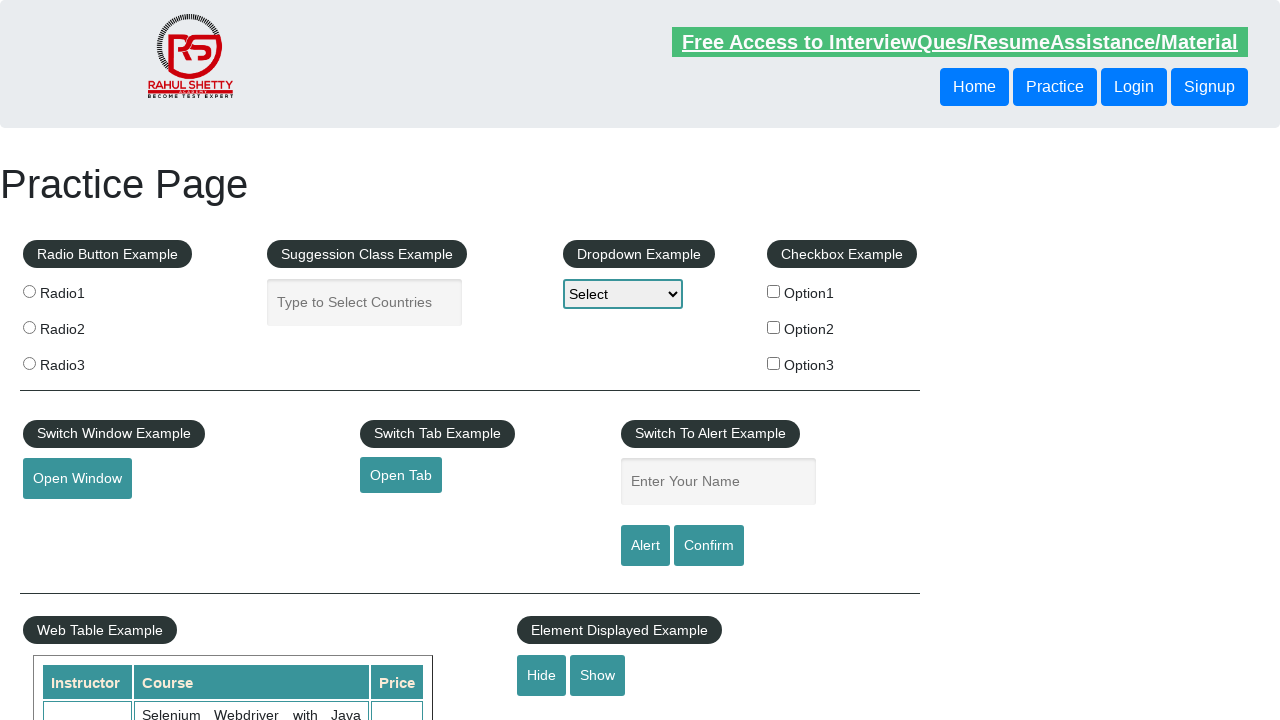

Verified that text box element is hidden
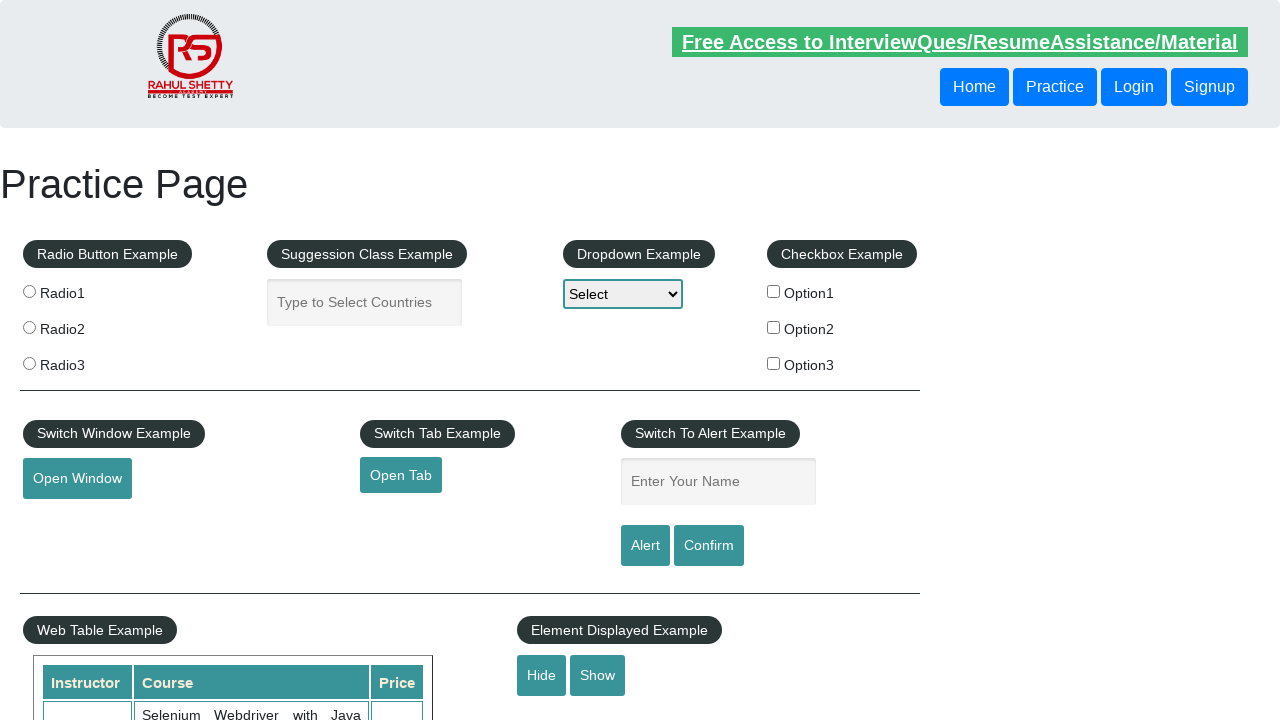

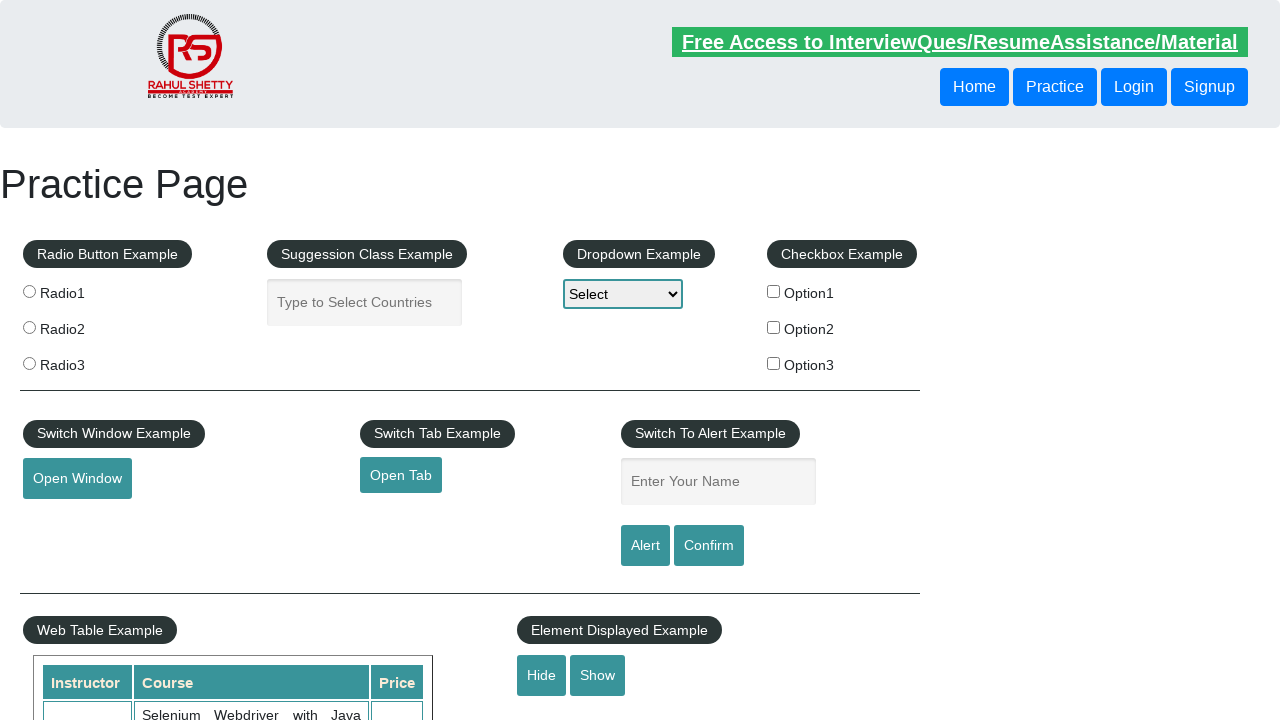